Tests frame handling by switching between multiple frames on a demo page and filling text inputs in each frame, including a nested iframe interaction.

Starting URL: https://ui.vision/demo/webtest/frames/

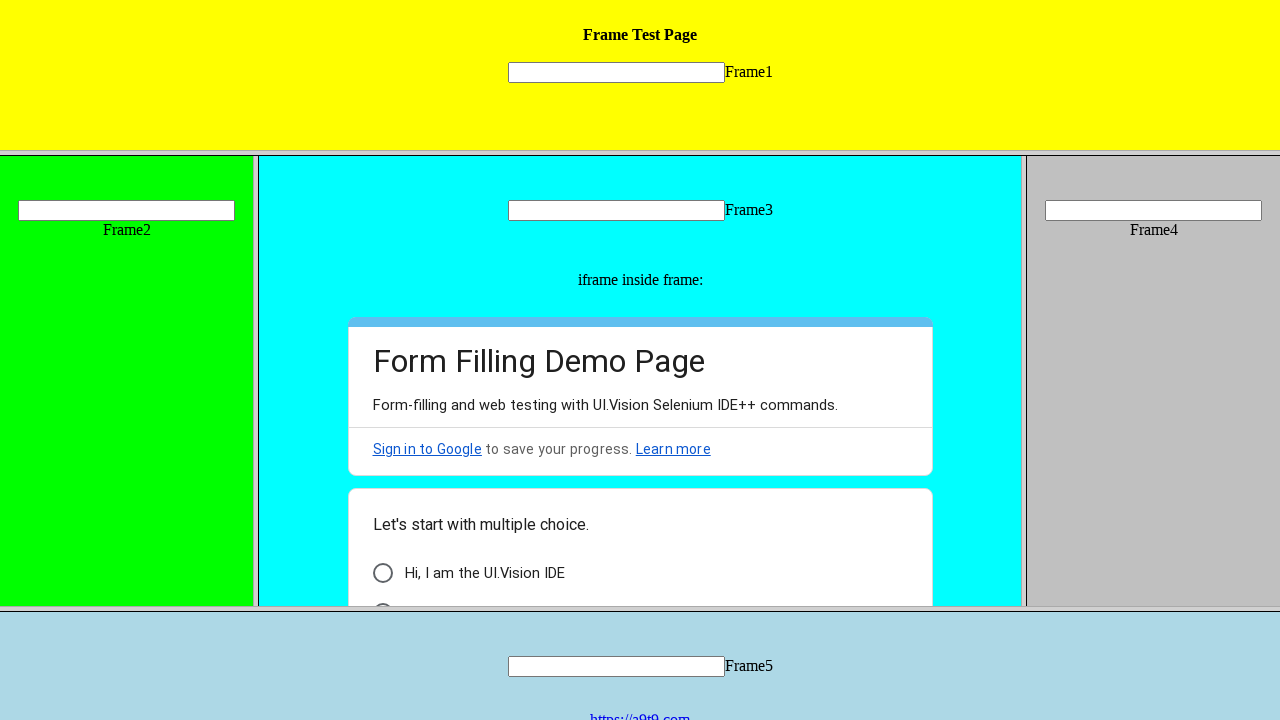

Located frame 1 element
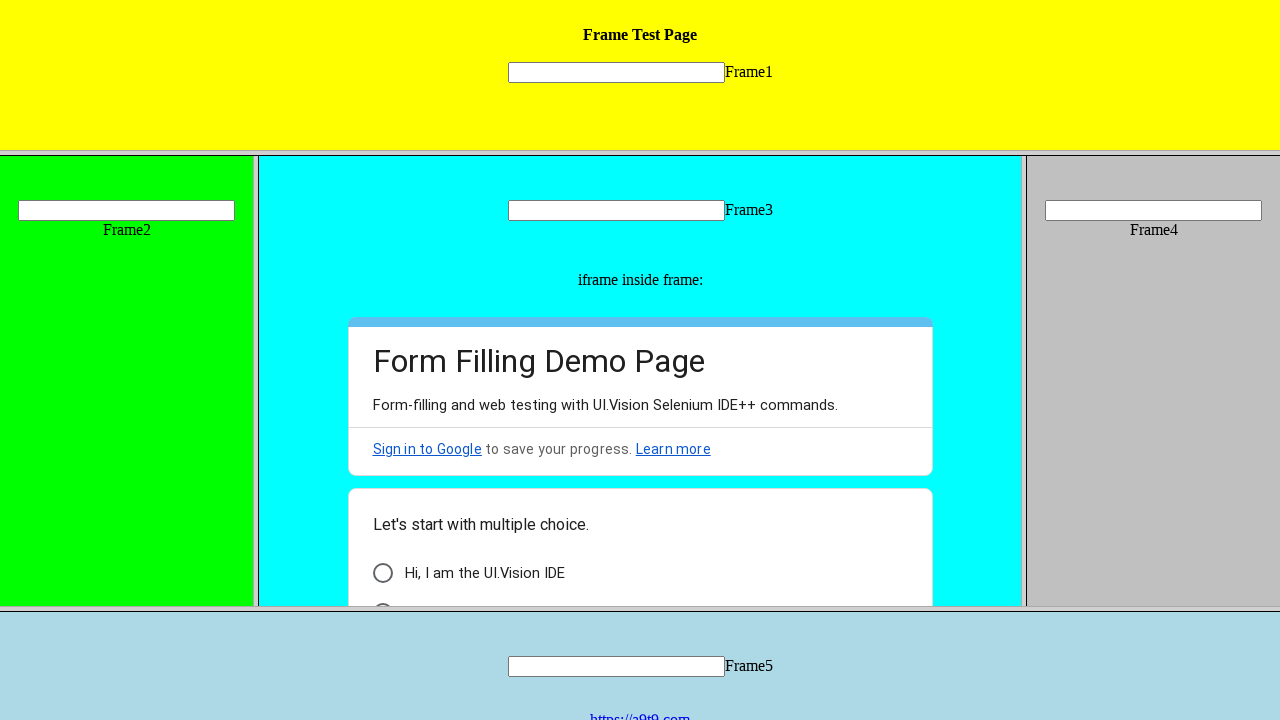

Filled text input in frame 1 with 'Frame1' on frame[src='frame_1.html'] >> internal:control=enter-frame >> input[name='mytext1
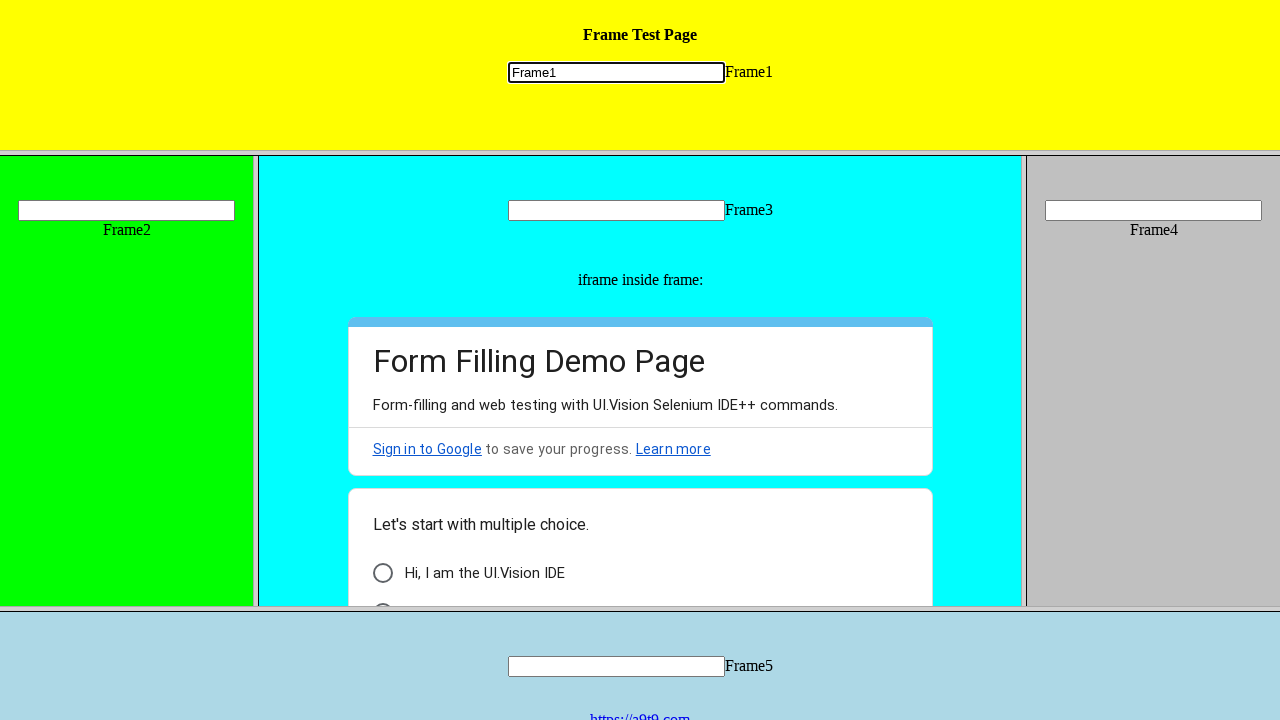

Located frame 2 element
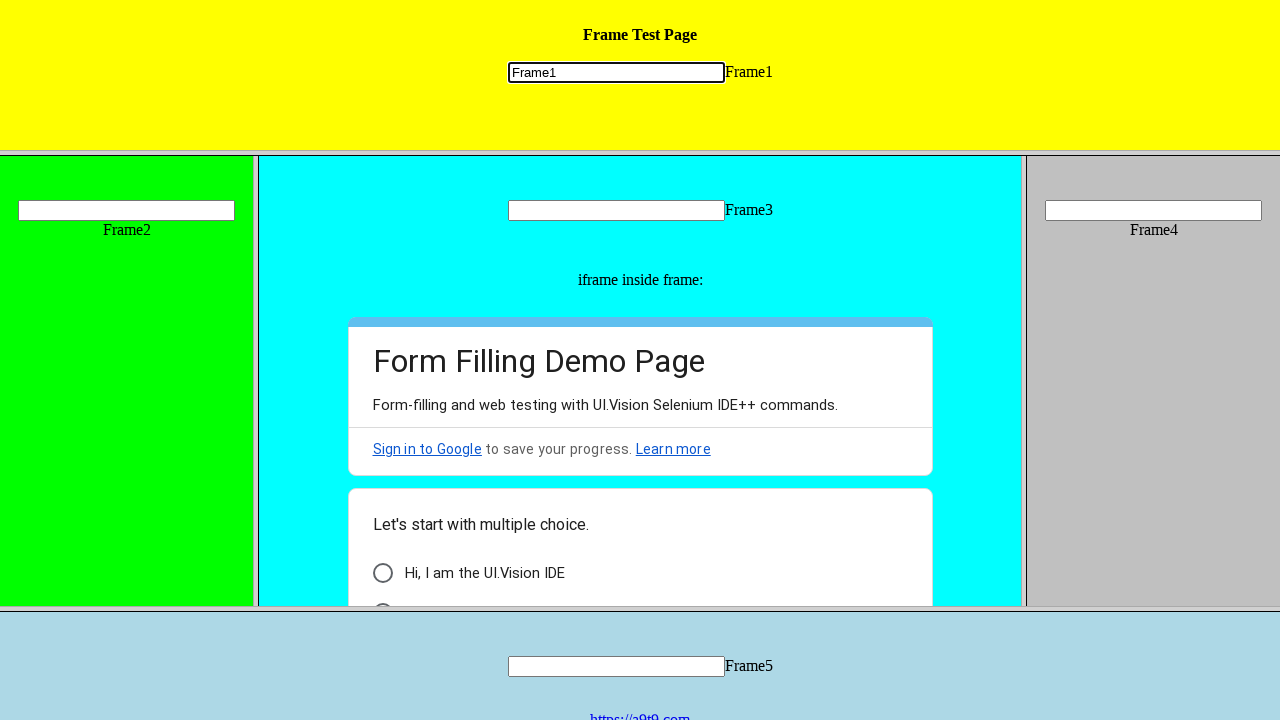

Filled text input in frame 2 with 'Frame2' on frame[src='frame_2.html'] >> internal:control=enter-frame >> input[name='mytext2
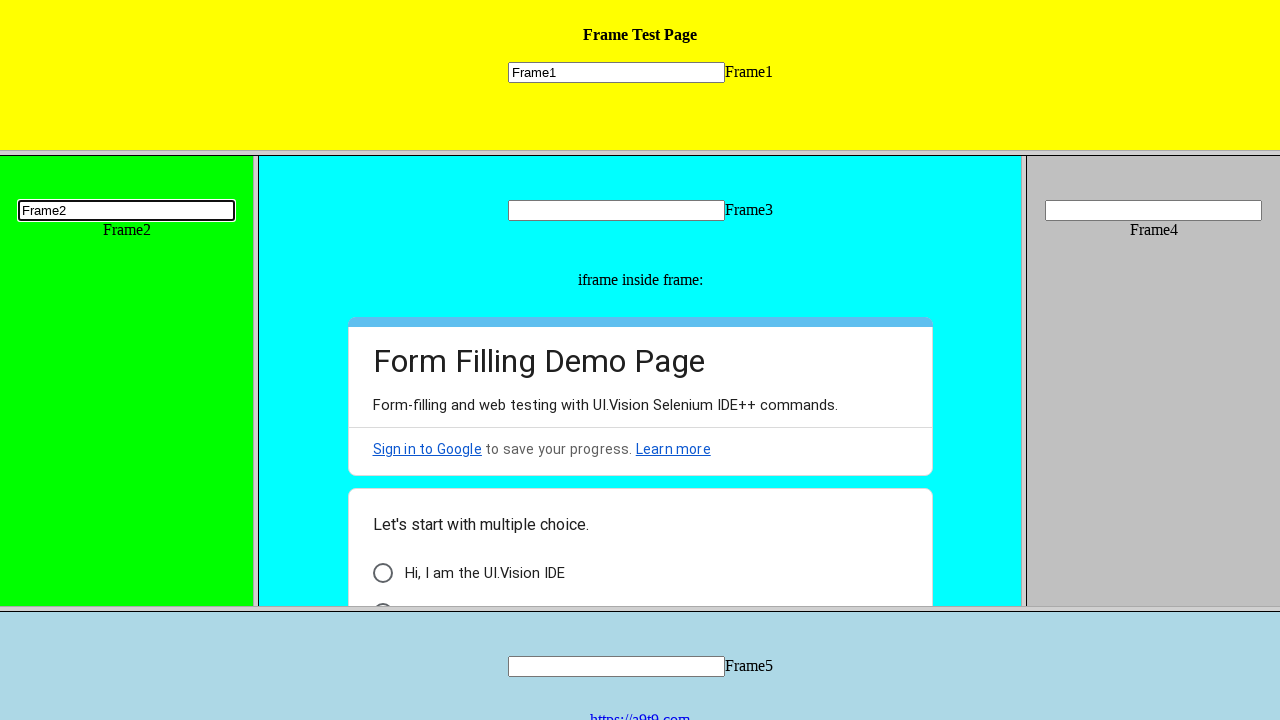

Located frame 3 element
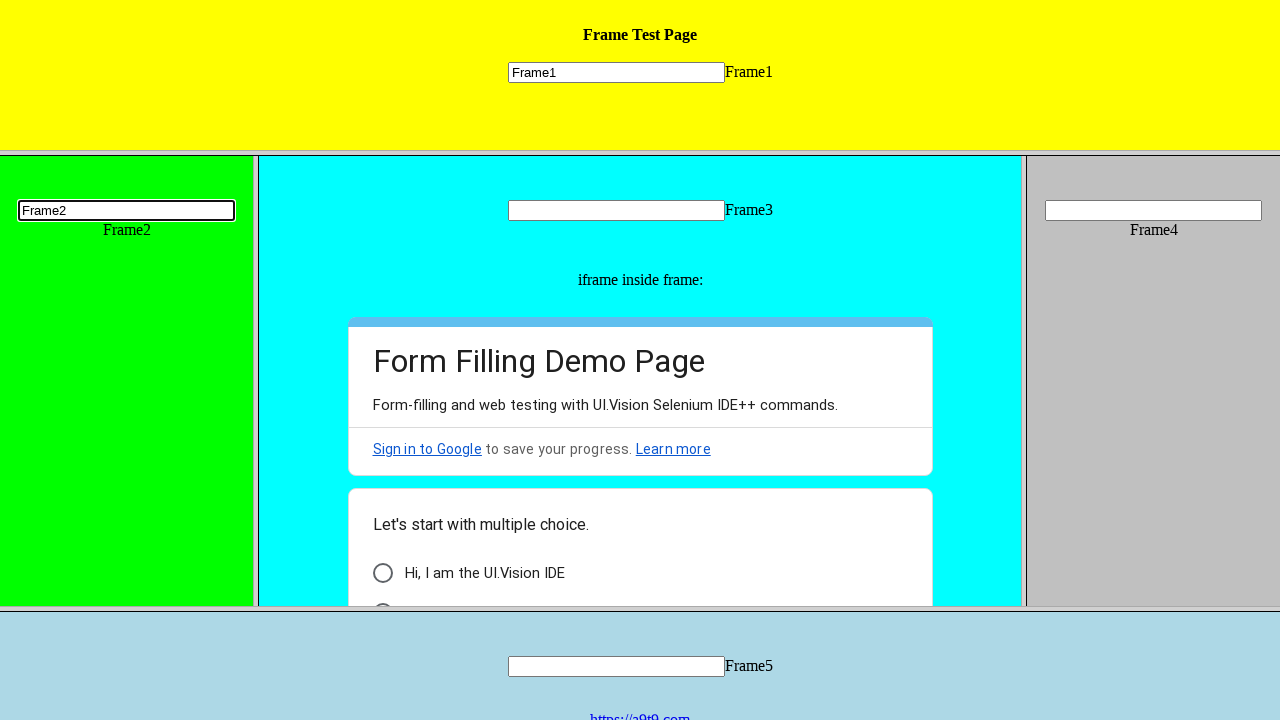

Filled text input in frame 3 with 'frame3' on frame[src='frame_3.html'] >> internal:control=enter-frame >> input[name='mytext3
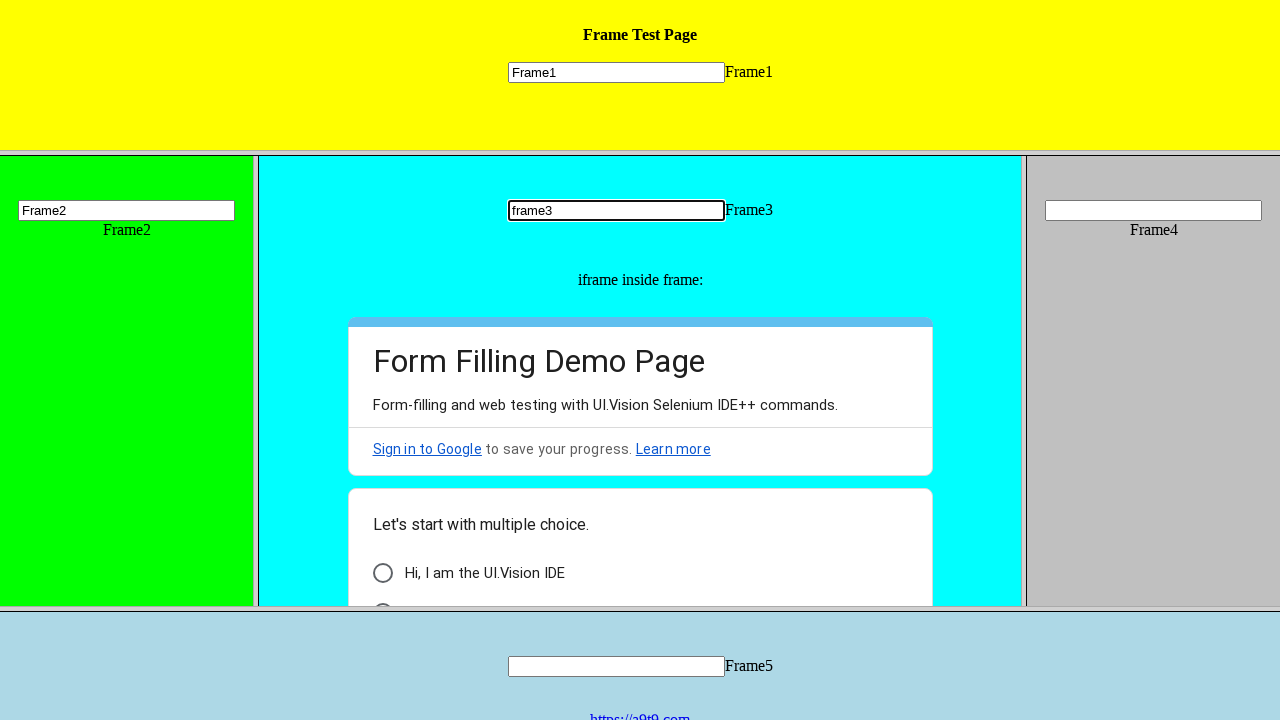

Clicked element in nested iframe within frame 3 at (382, 573) on frame[src='frame_3.html'] >> internal:control=enter-frame >> iframe >> nth=0 >> 
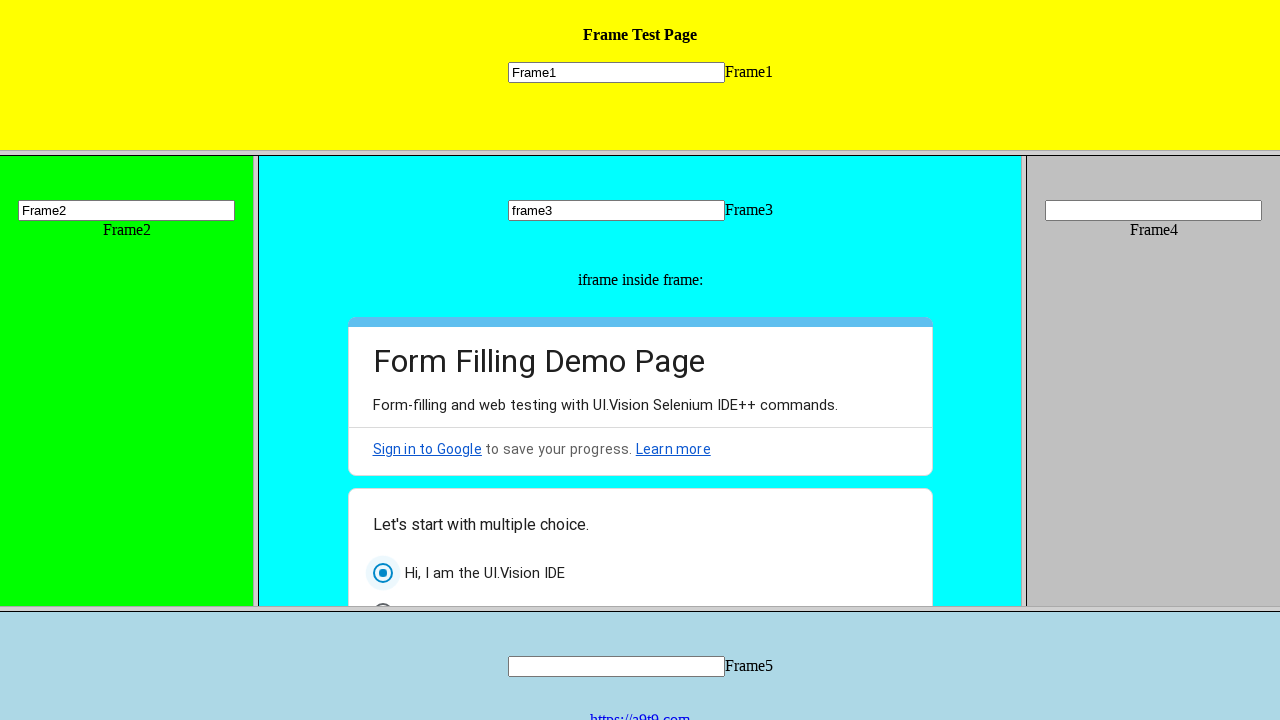

Located frame 5 element
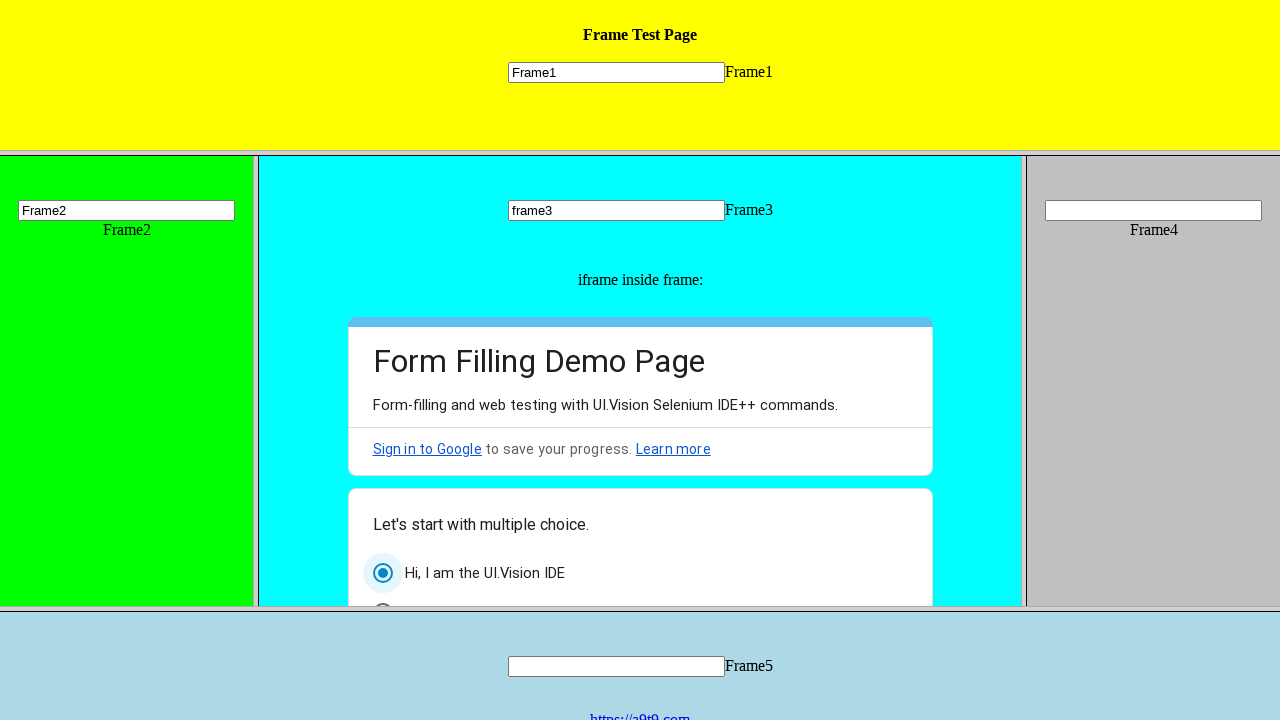

Filled text input in frame 5 with 'Frame5' on frame[src='frame_5.html'] >> internal:control=enter-frame >> input[name='mytext5
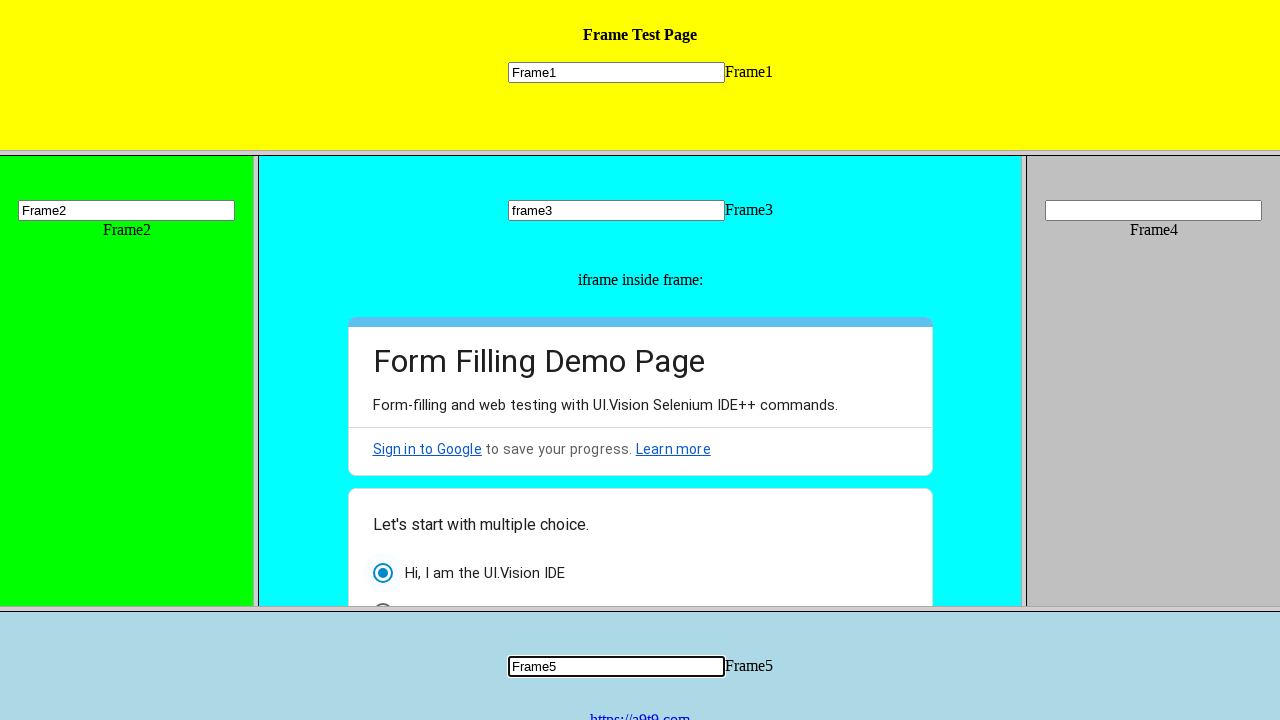

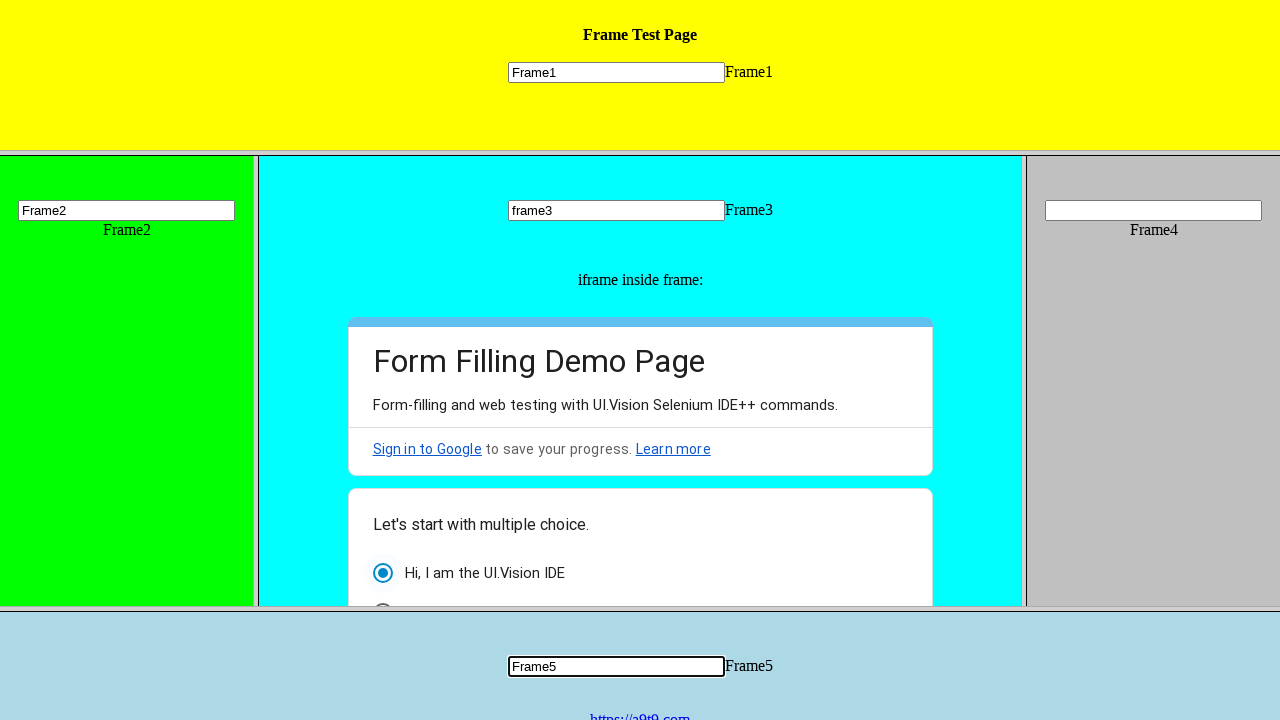